Tests double-click interaction by double-clicking a button and verifying the resulting message is displayed.

Starting URL: https://automationfc.github.io/basic-form/index.html

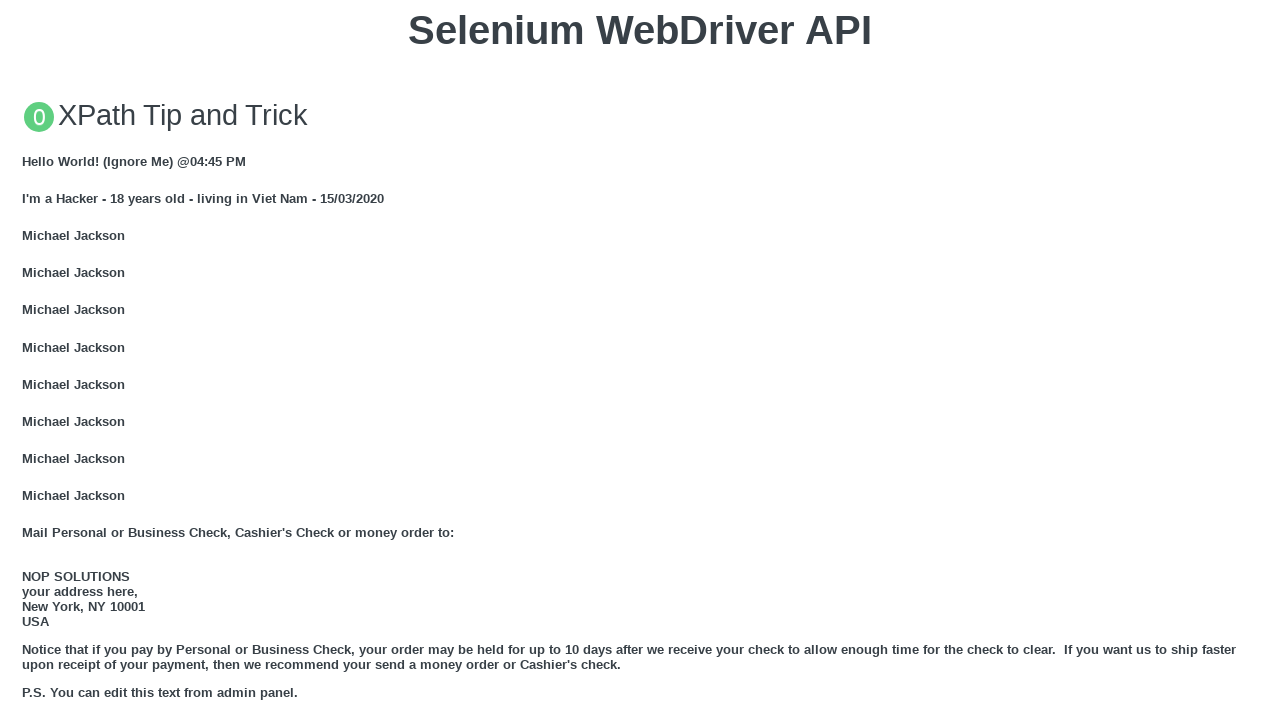

Navigated to basic form page
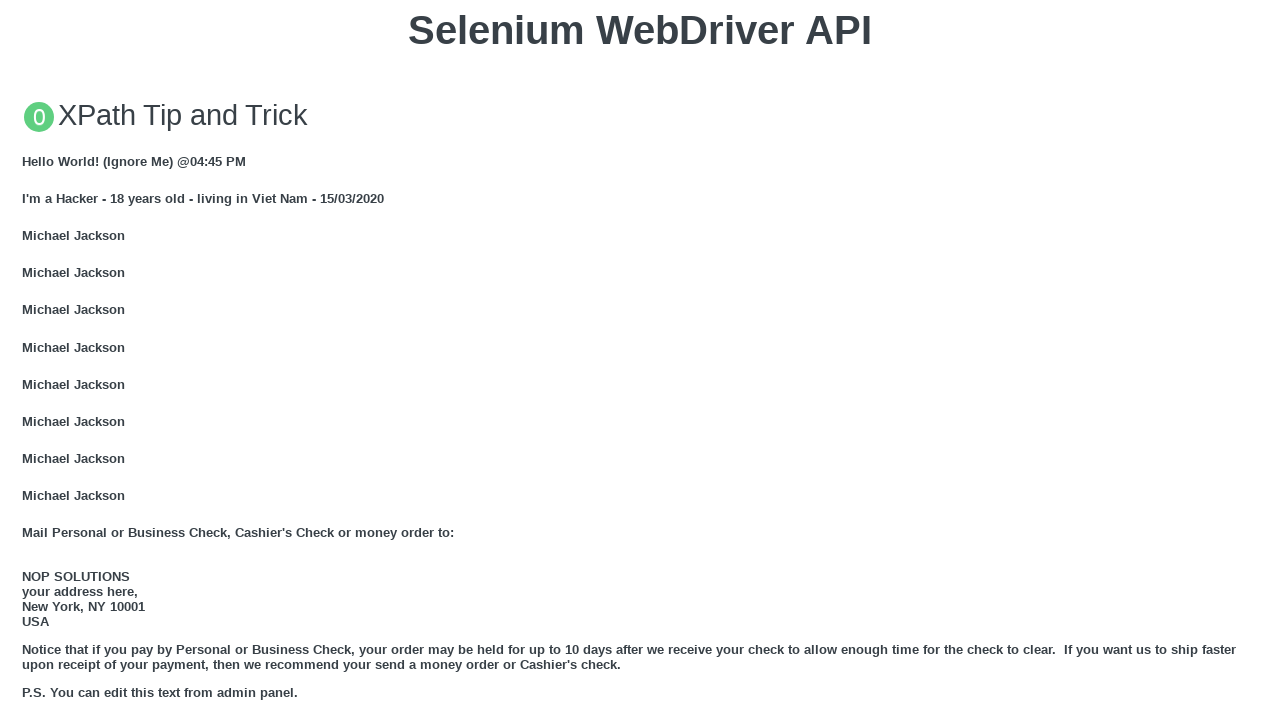

Double-clicked the 'Double click me' button at (640, 361) on xpath=//div/button[text()='Double click me']
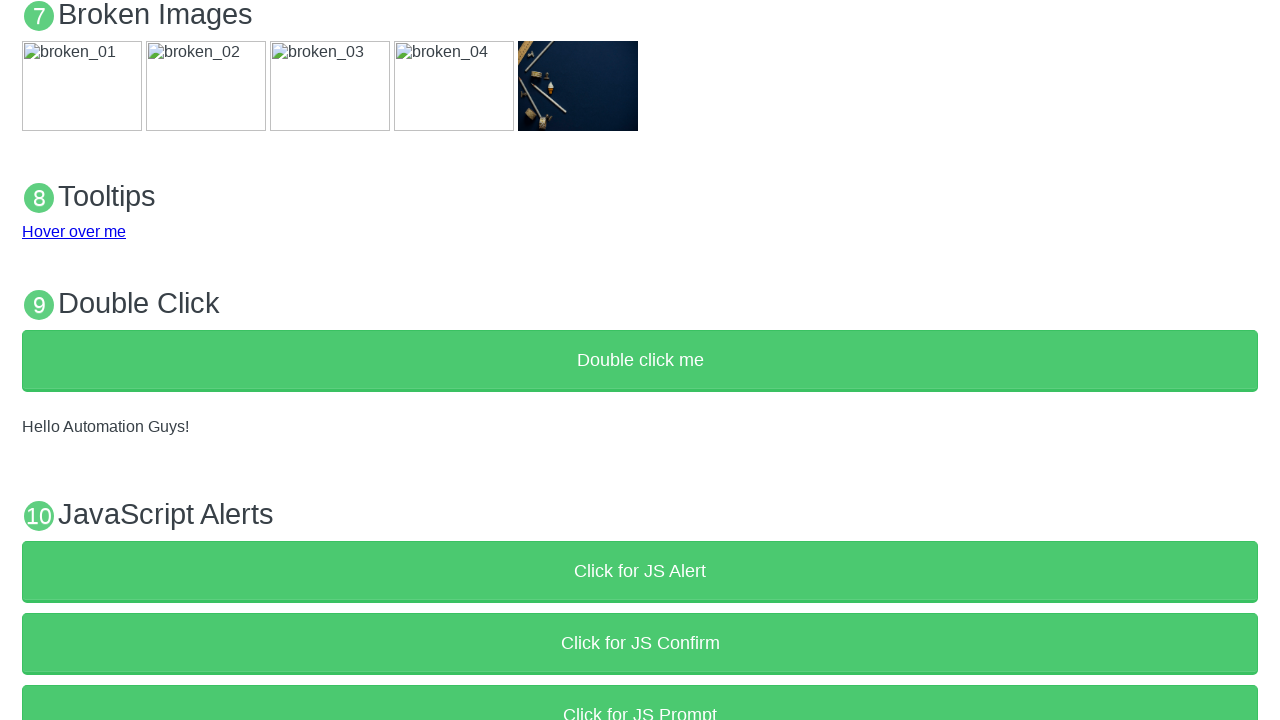

Verified 'Hello Automation Guys!' message is displayed after double-click
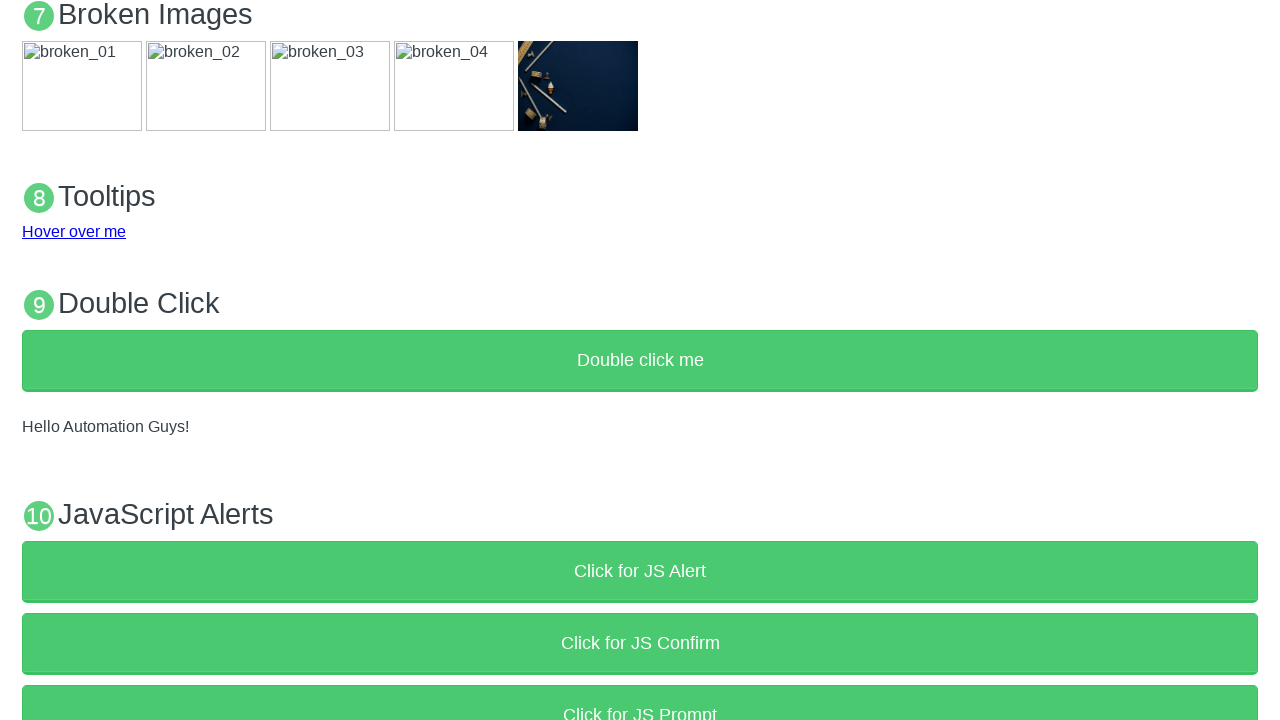

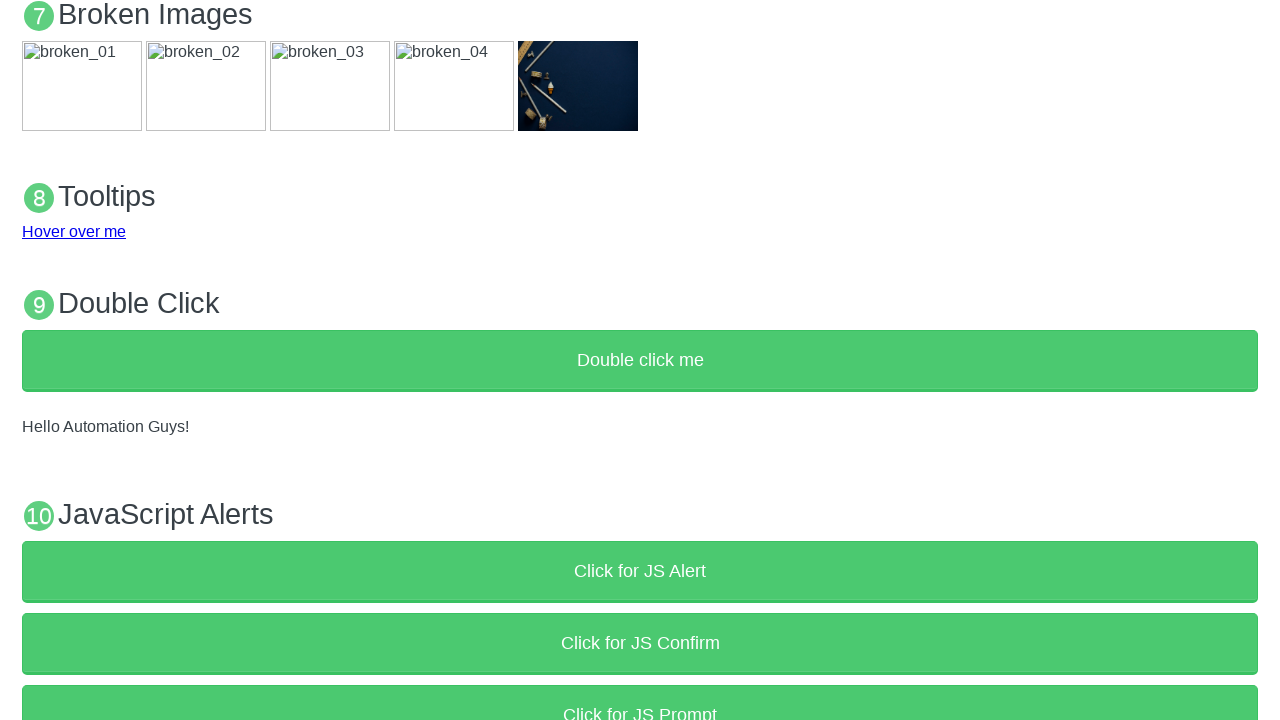